Tests form validation by entering valid data in all fields except phone, which receives only a space character

Starting URL: https://suninjuly.github.io/registration1.html

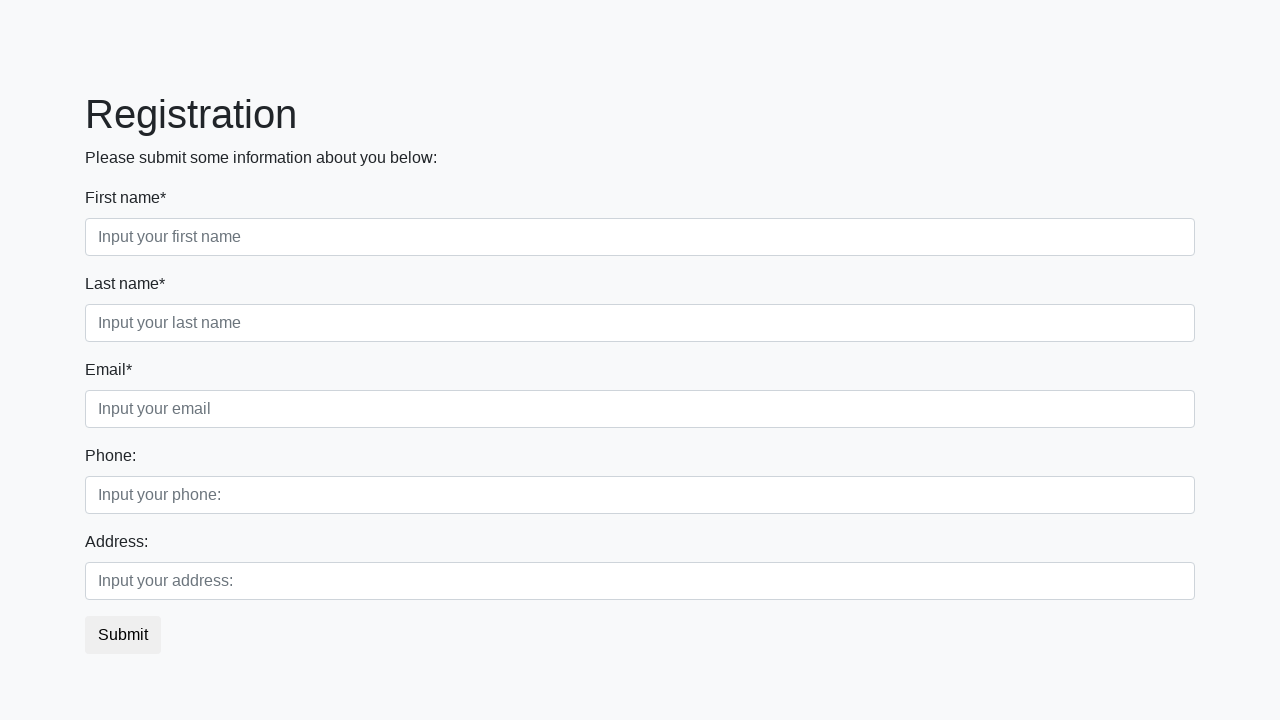

Filled first name field with 'Bob' on .first_block .form-group:nth-child(1) input
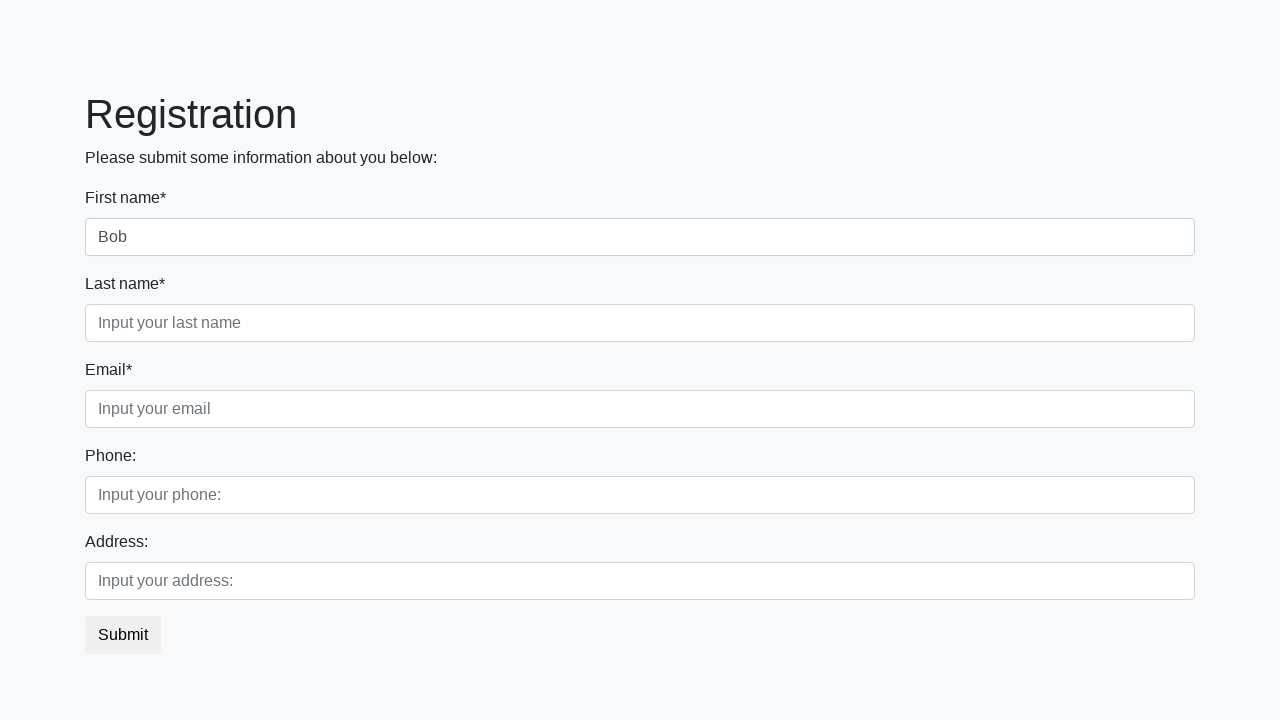

Filled last name field with 'Maverick' on //div[@class='first_block']//input[@class='form-control second']
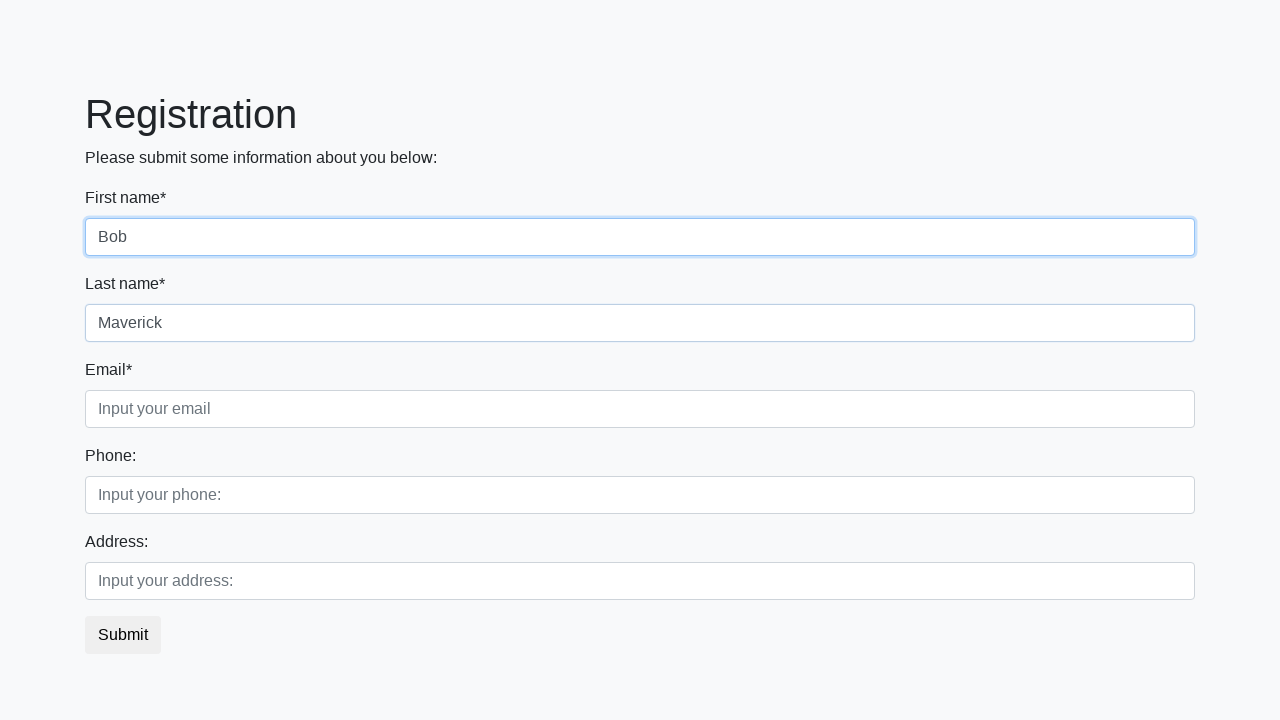

Filled email field with 'jo_mav@gmail.com' on //div[@class='first_block']//input[@class='form-control third']
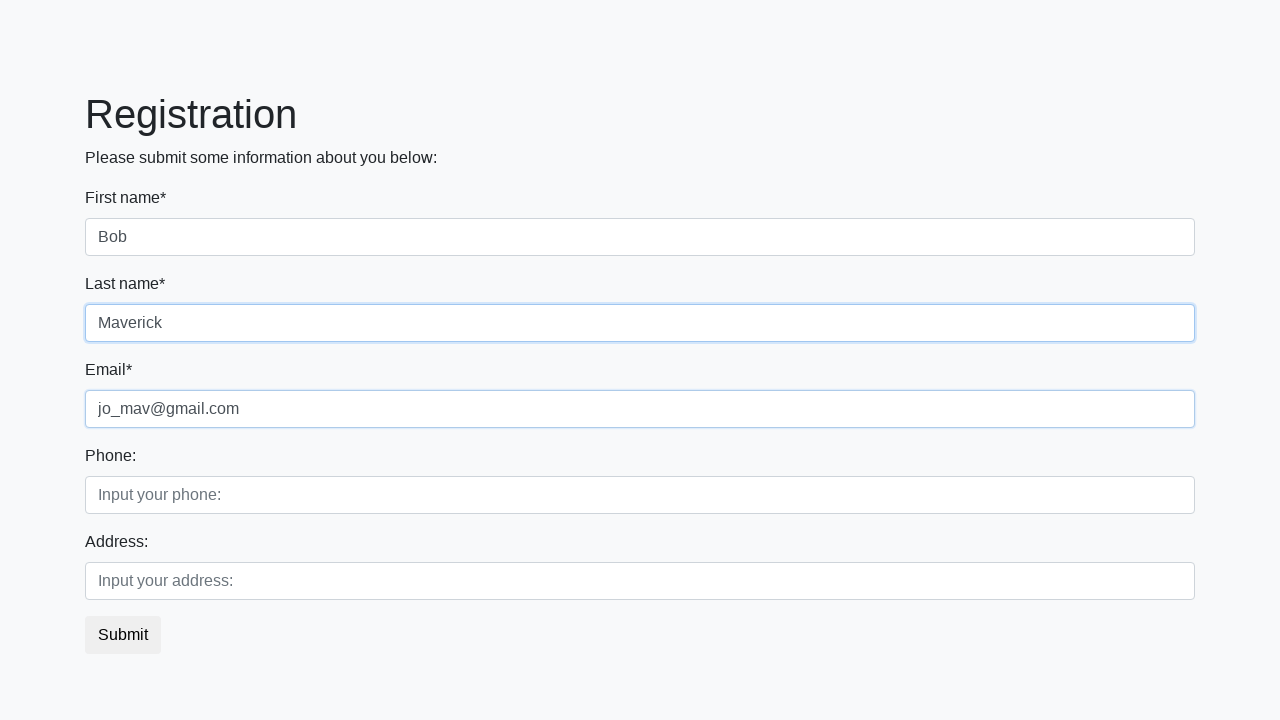

Filled address field with 'wersernstrasse - 11' on //div[@class='second_block']//input[@class='form-control second']
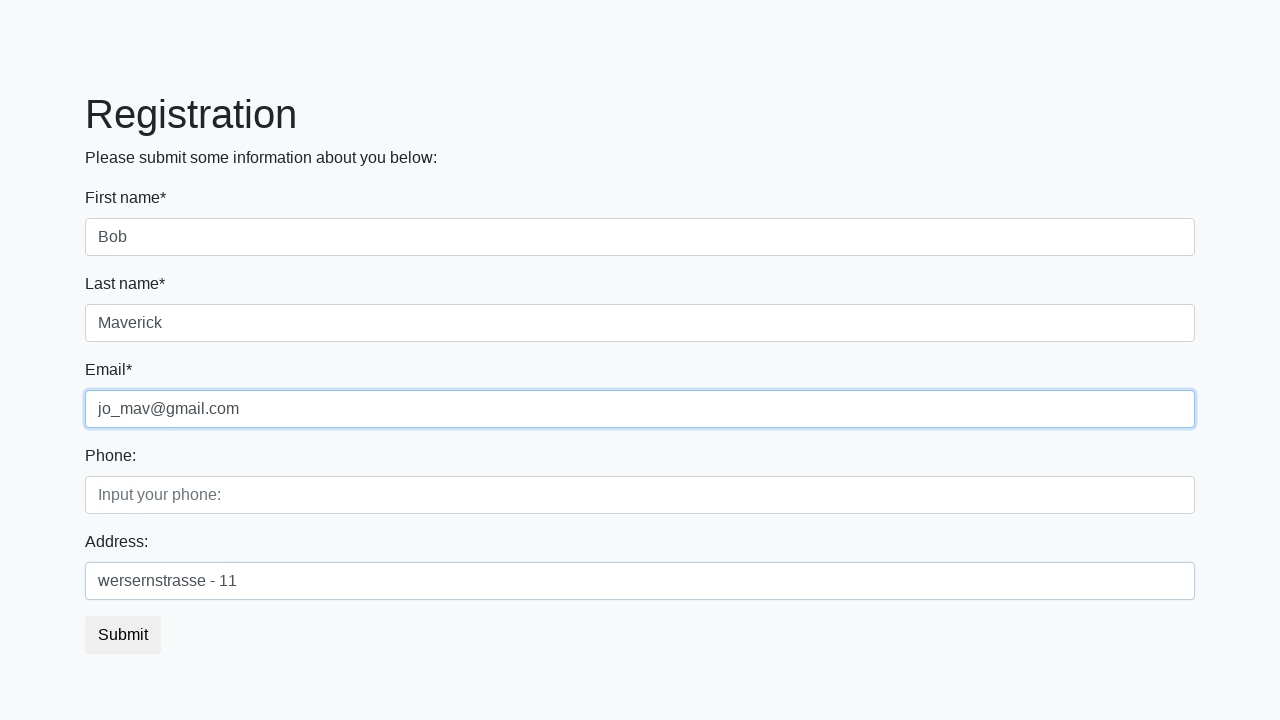

Filled phone field with single space character (invalid data) on //div[@class='second_block']//input[@class='form-control first']
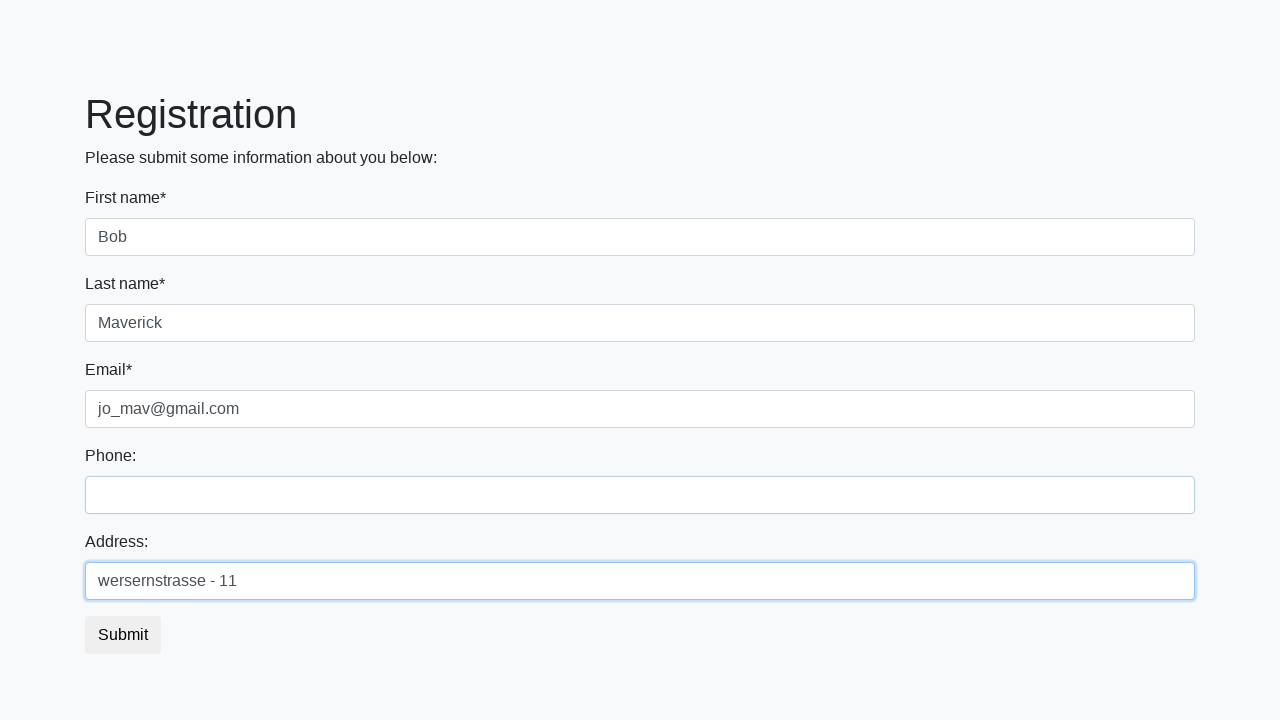

Clicked submit button to submit form with invalid phone data at (123, 635) on xpath=//button[@class='btn btn-default']
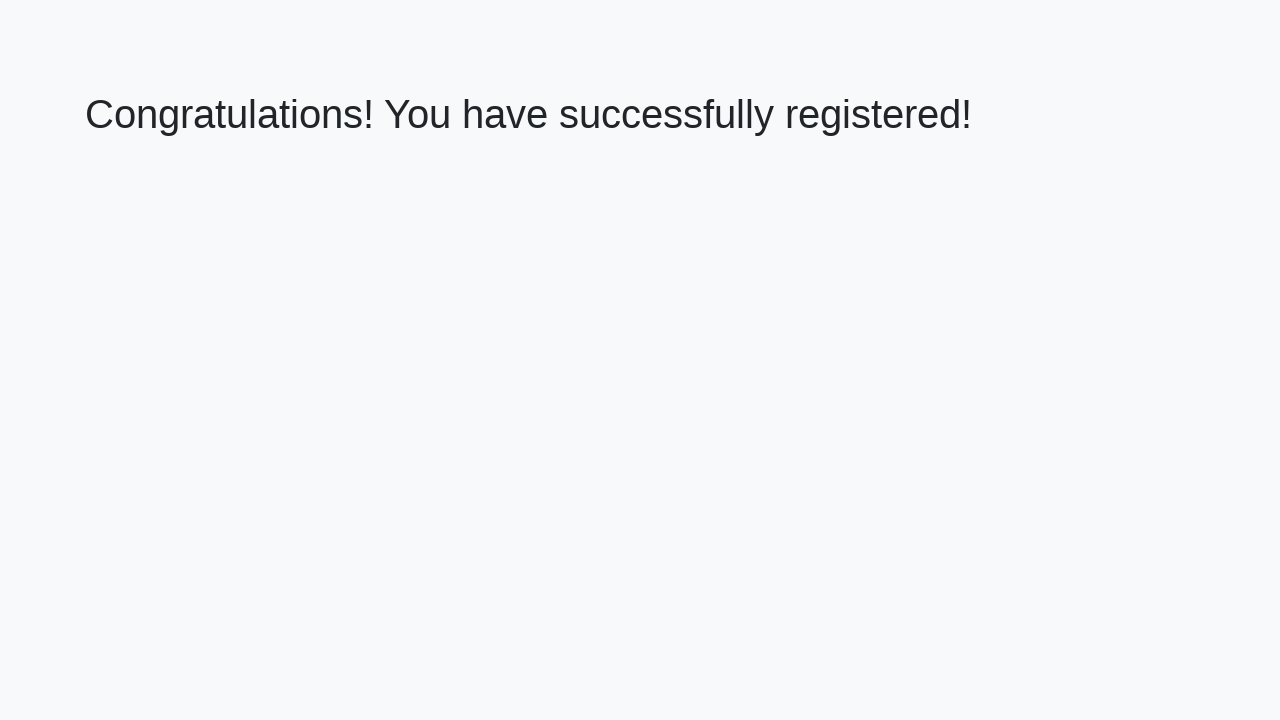

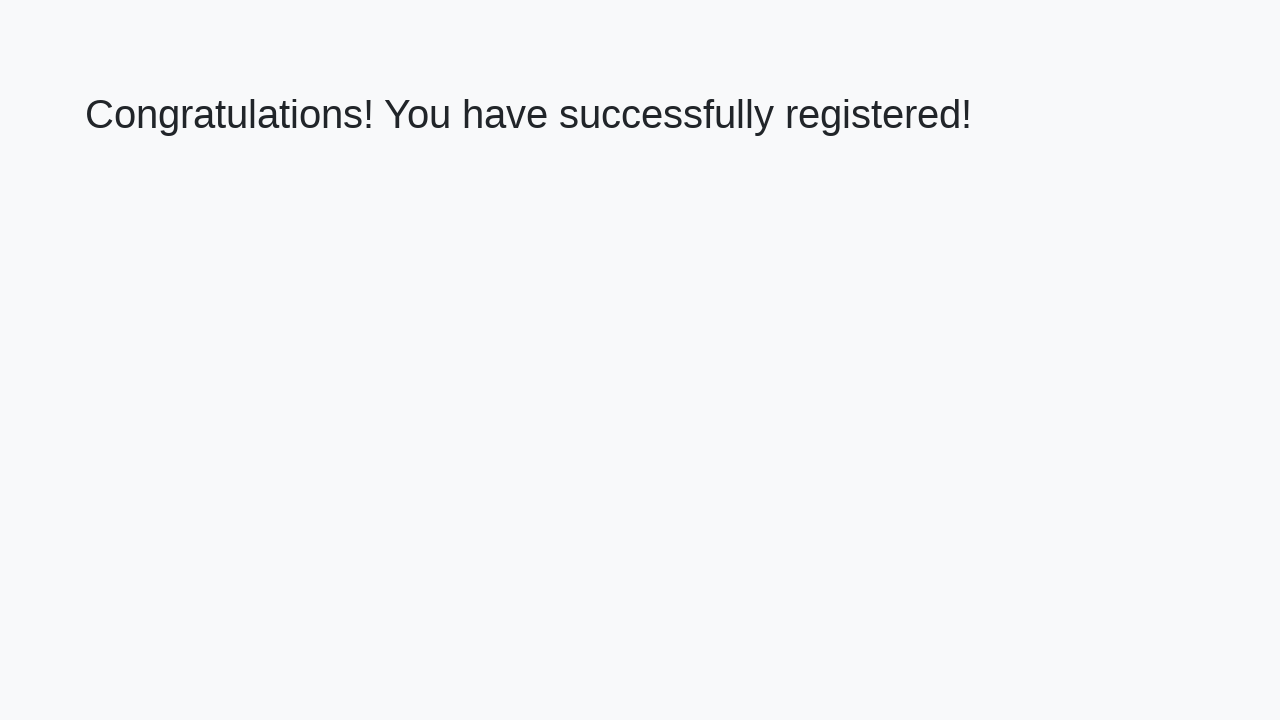